Navigates to a blog page, searches for articles containing the word "deal", highlights the first matching element, and clicks on the corresponding "Read More" button to navigate to the article detail page

Starting URL: https://brightspark.com/blog/latest

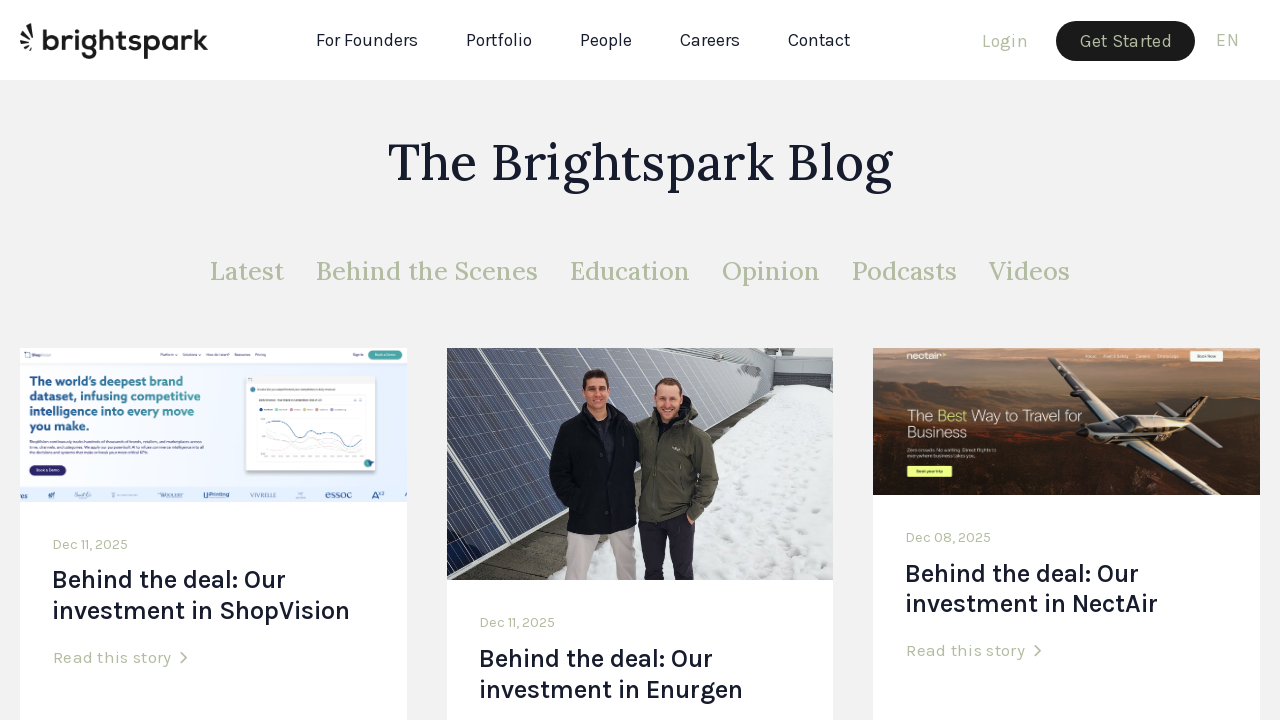

Waited 3 seconds for page to load
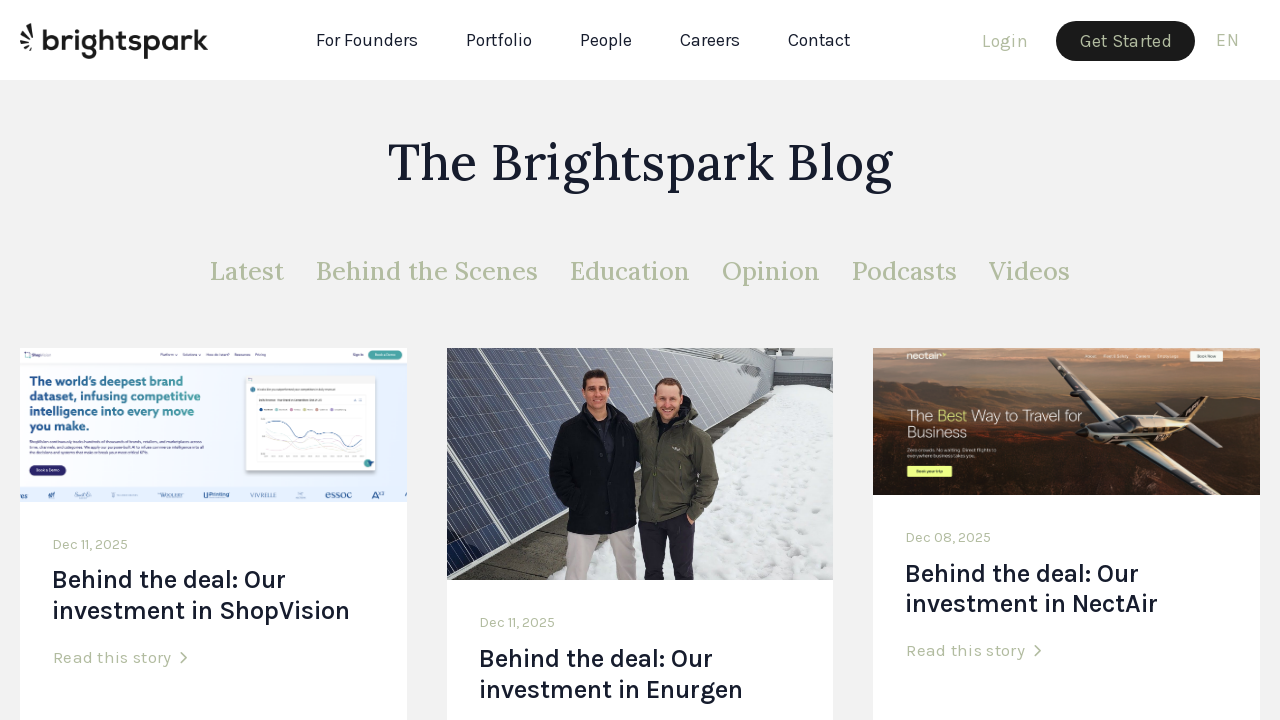

Found all elements containing the word 'deal'
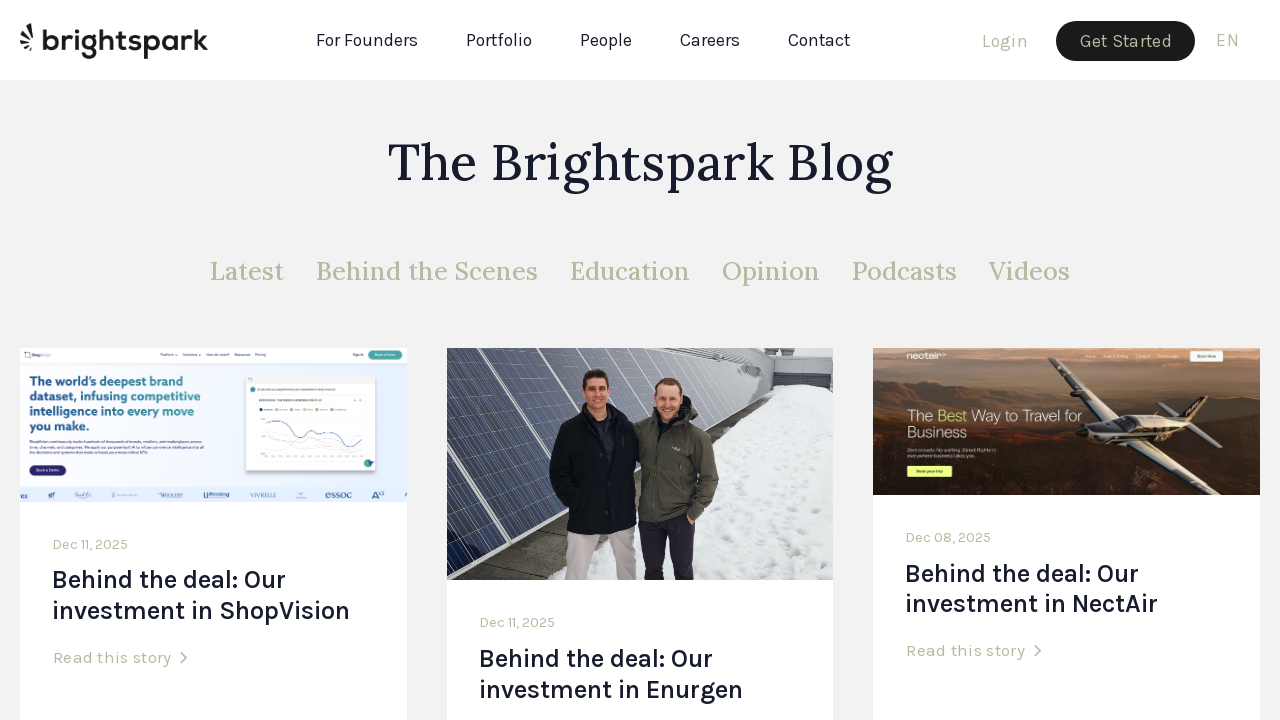

Highlighted the first matching element with yellow background
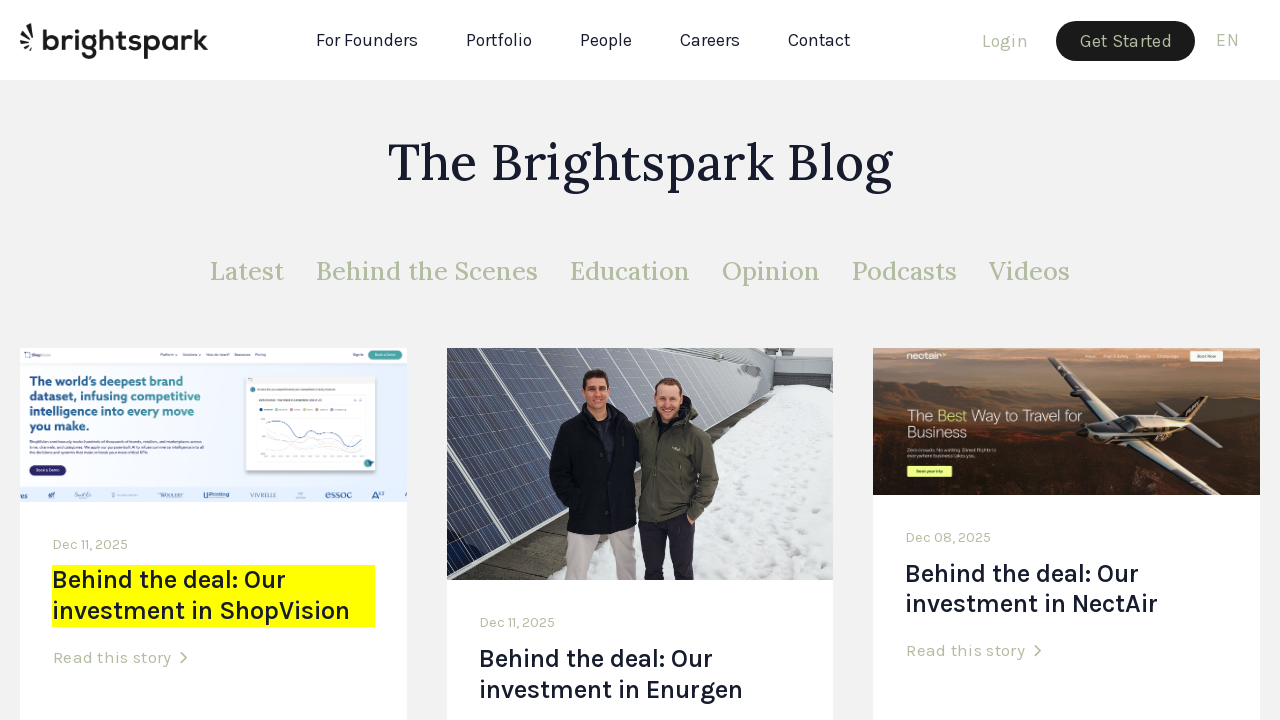

Retrieved text content of highlighted element: 'Behind the deal: Our investment in ShopVision'
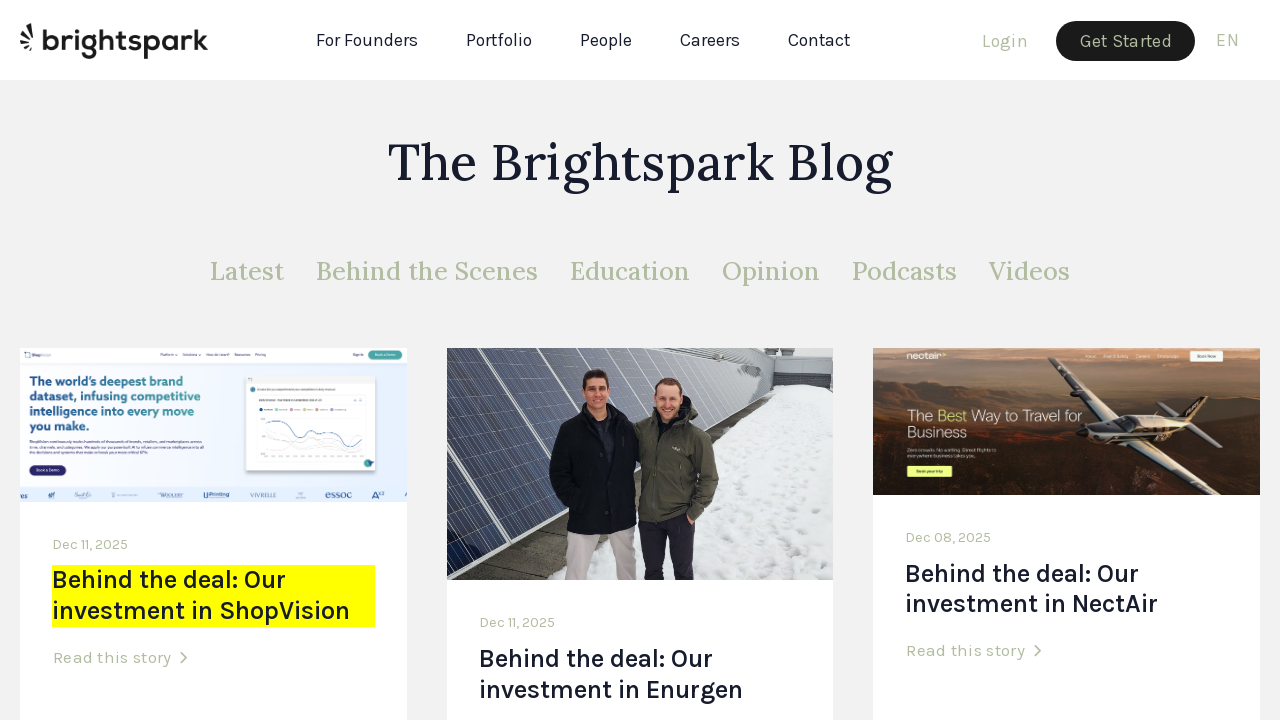

Found all article headers (h5 elements)
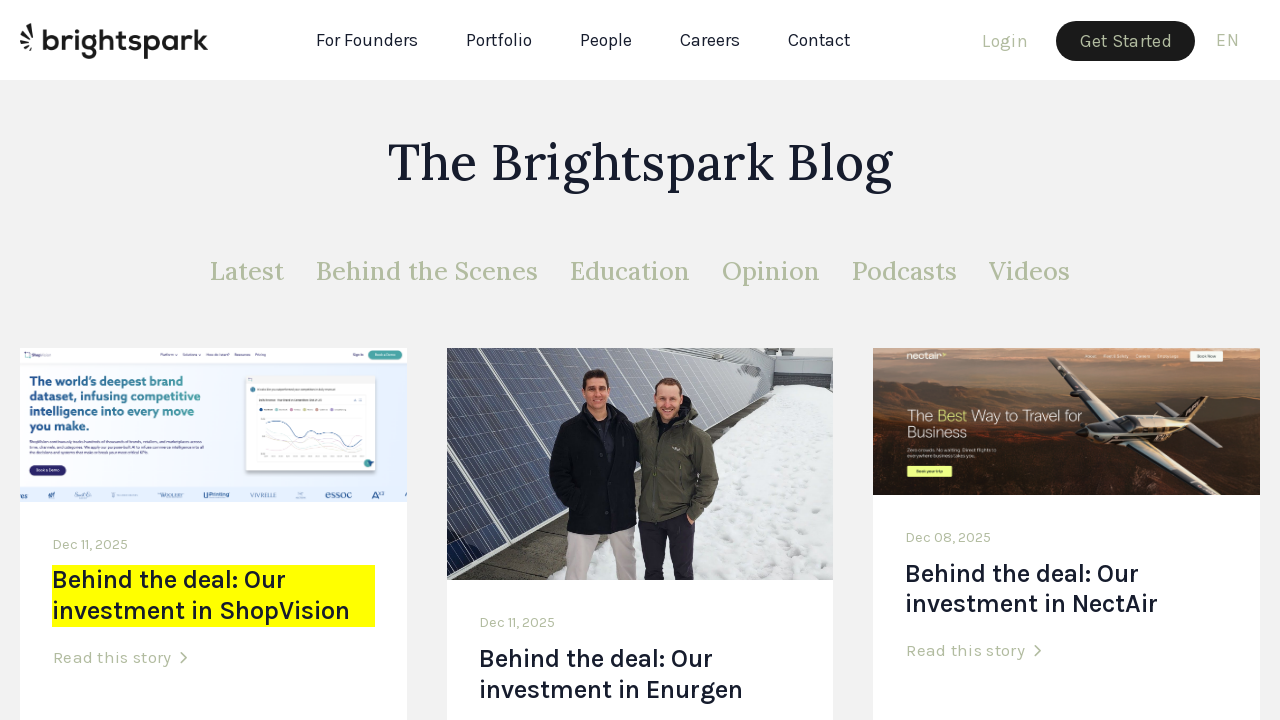

Located matching article at index 0
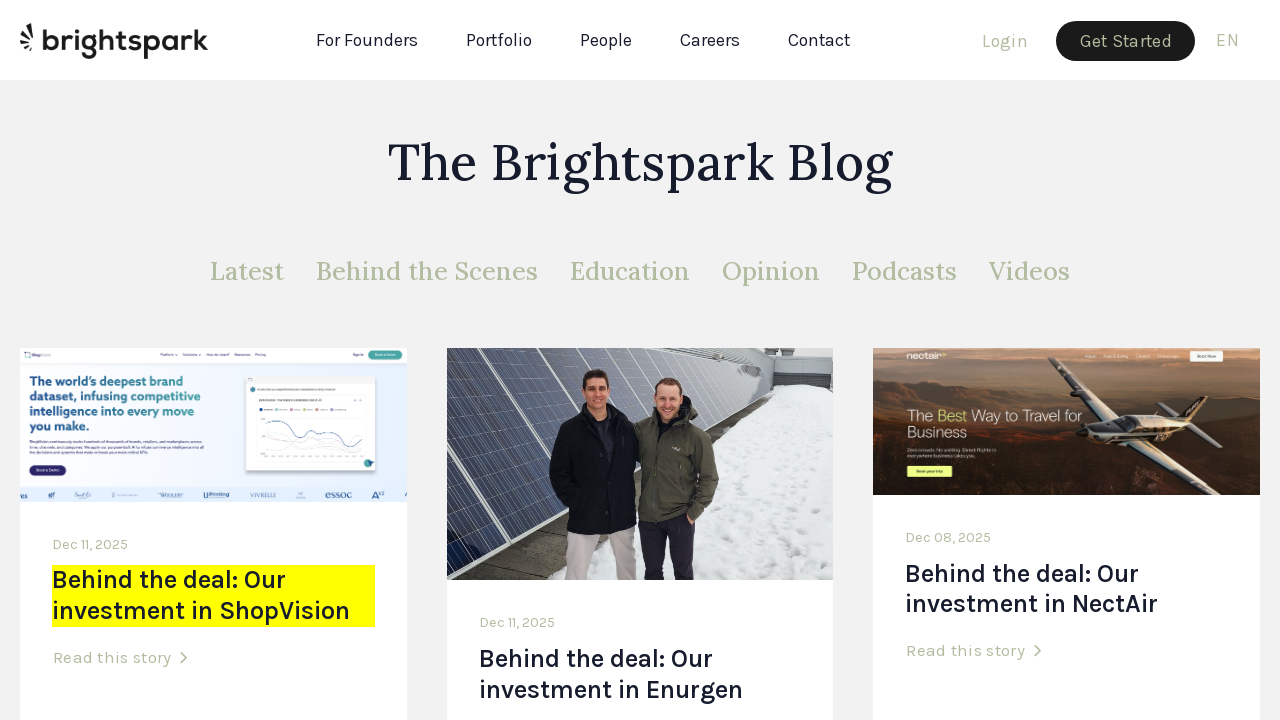

Waited 2 seconds before clicking Read More button
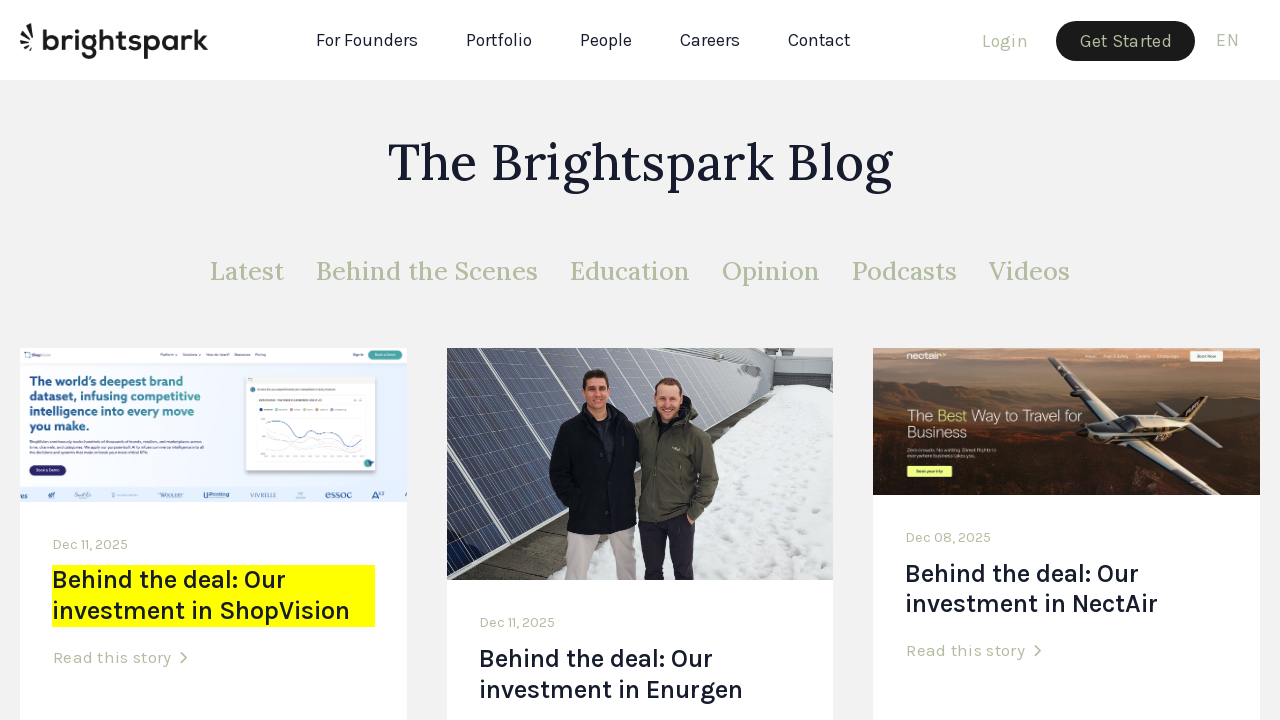

Found all Read More buttons
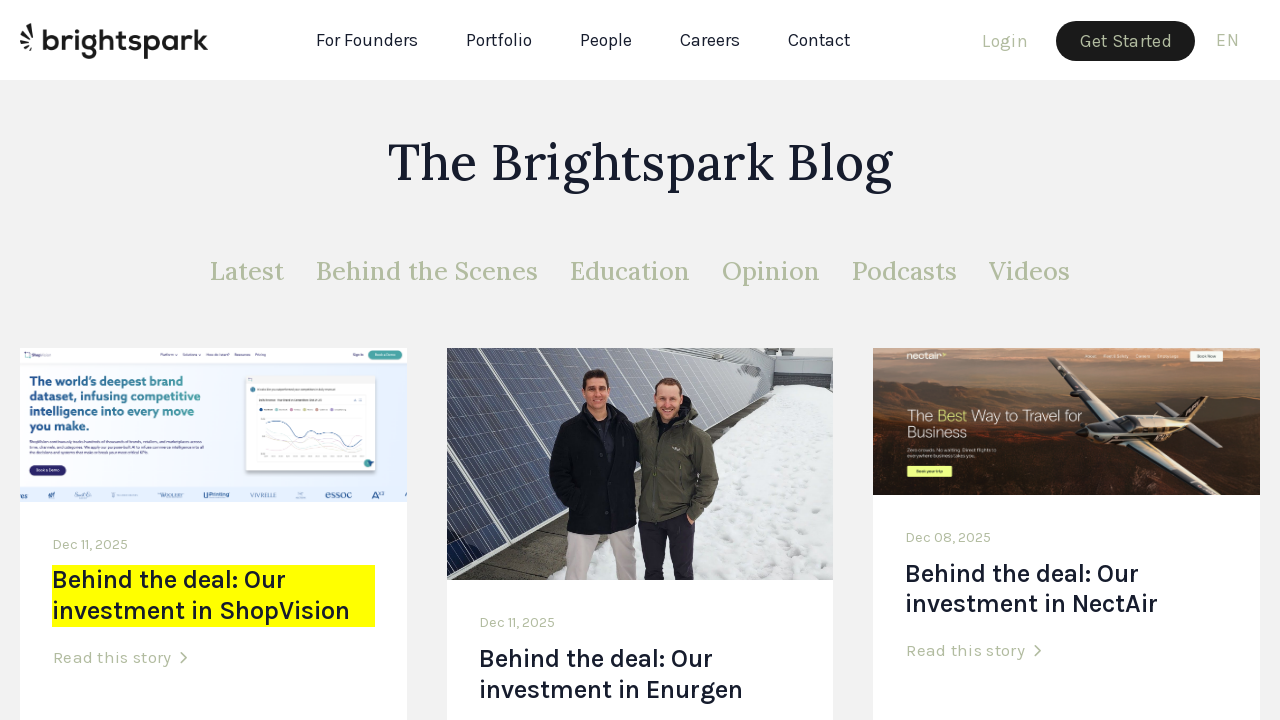

Clicked Read More button at index 0 to navigate to article detail page at (112, 658) on .btn-small >> nth=0
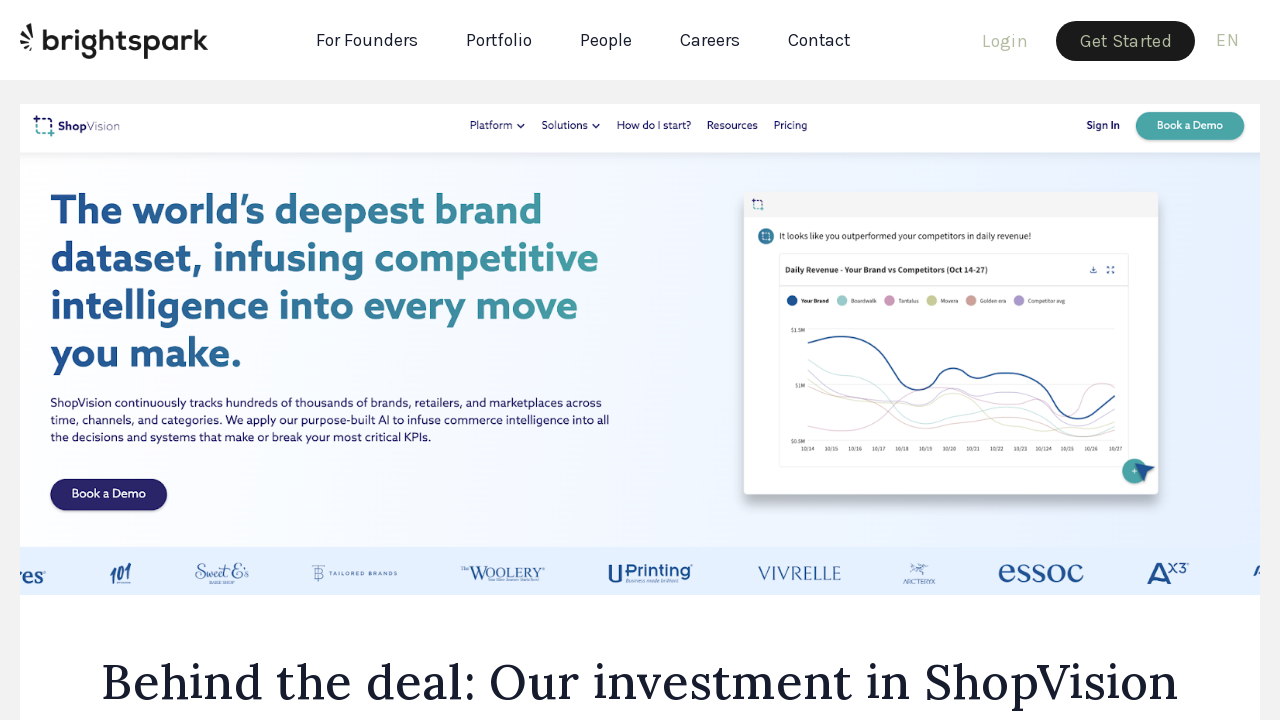

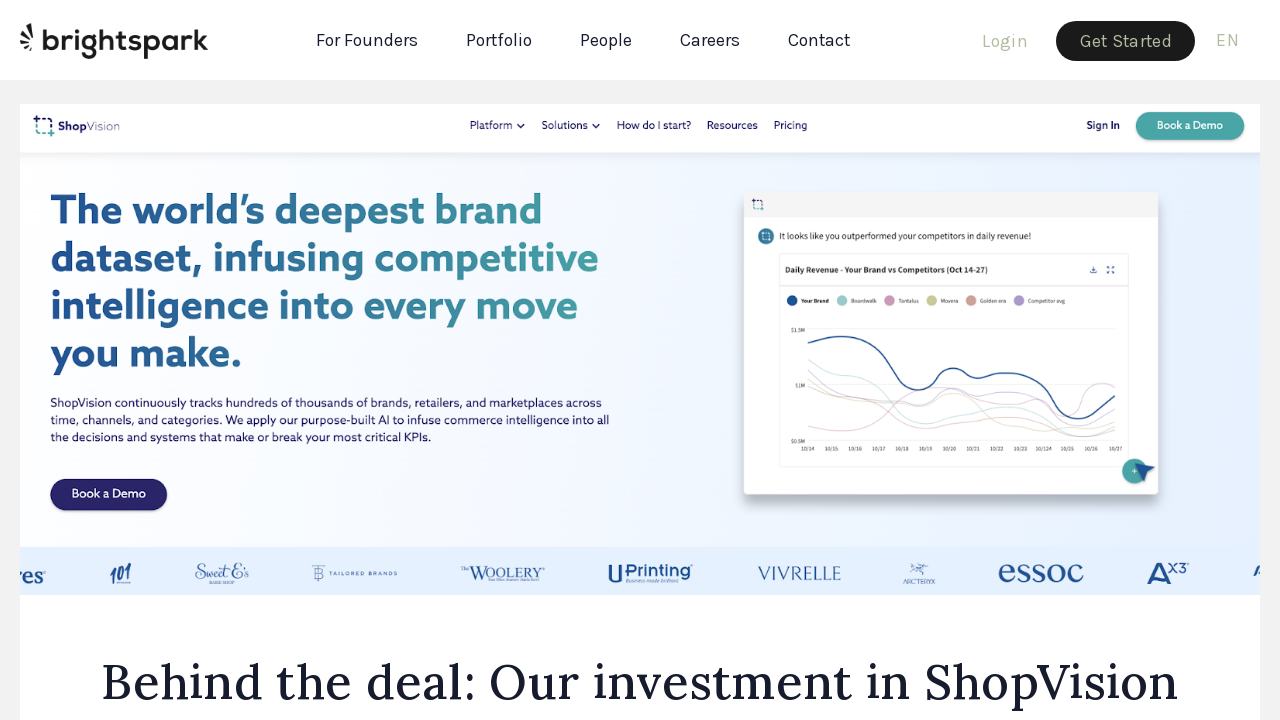